Tests that pressing Escape cancels editing and reverts changes

Starting URL: https://demo.playwright.dev/todomvc

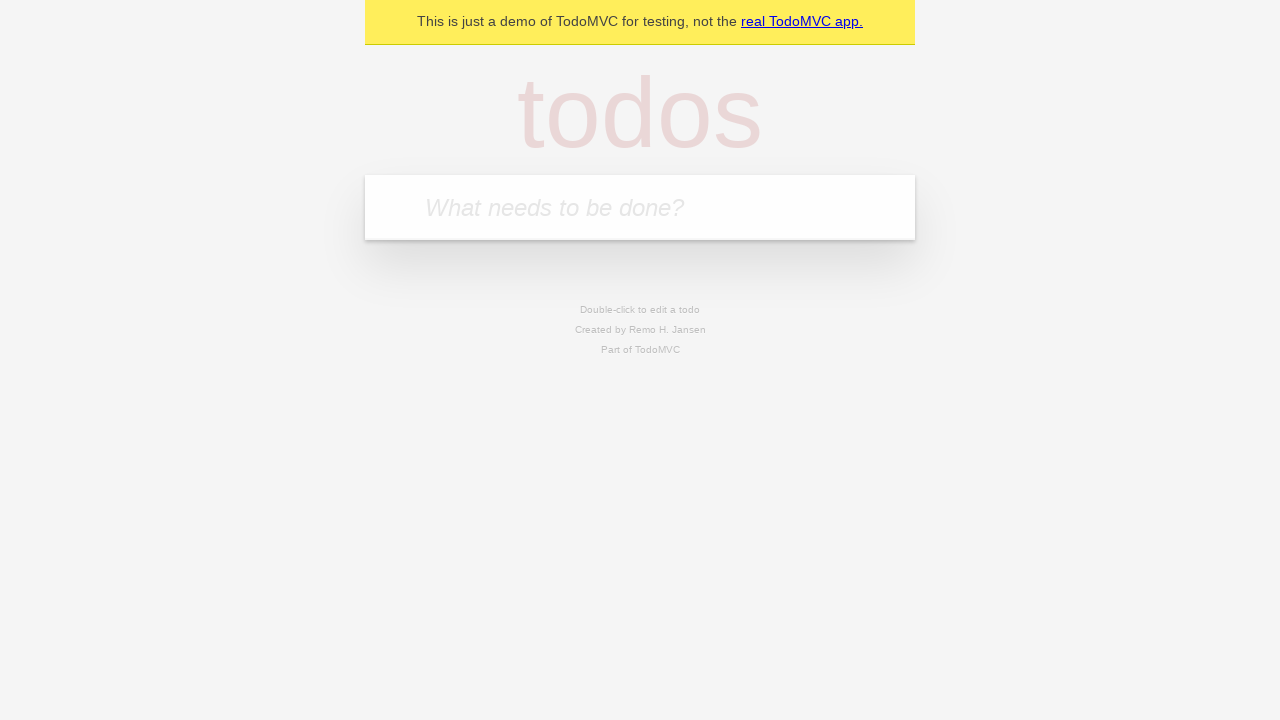

Filled first todo item with 'buy some cheese' on internal:attr=[placeholder="What needs to be done?"i]
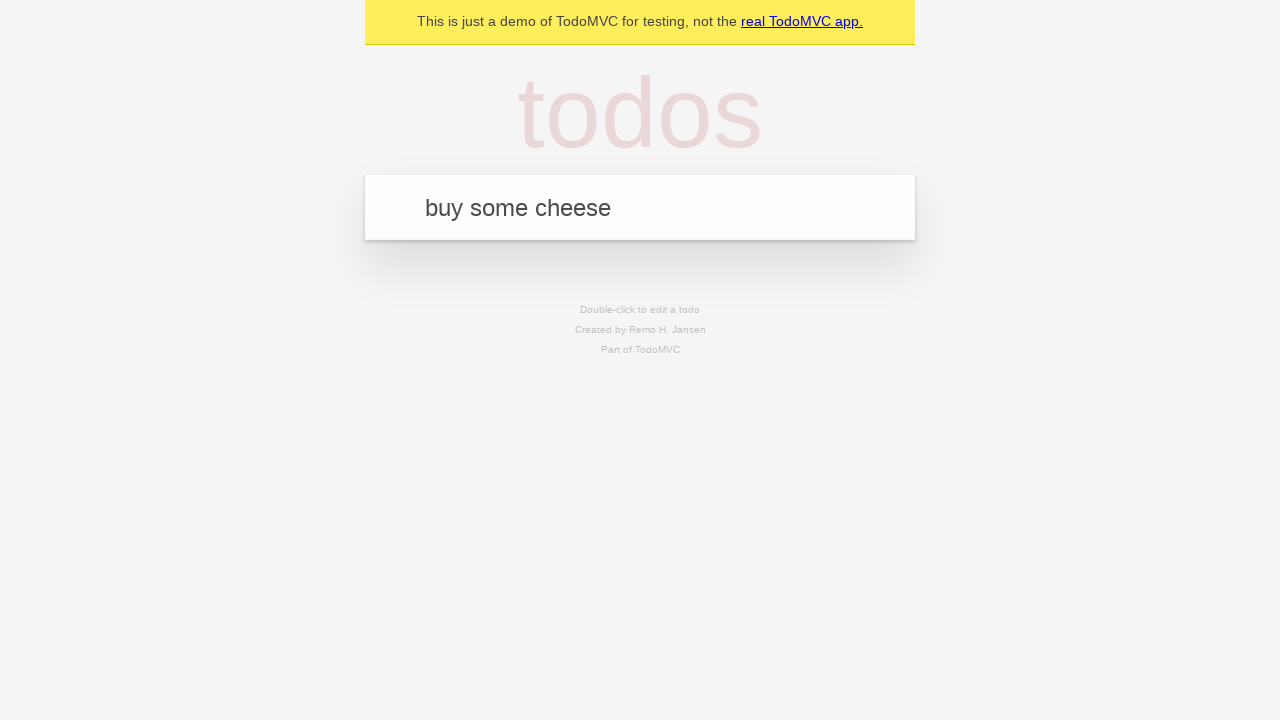

Pressed Enter to add first todo on internal:attr=[placeholder="What needs to be done?"i]
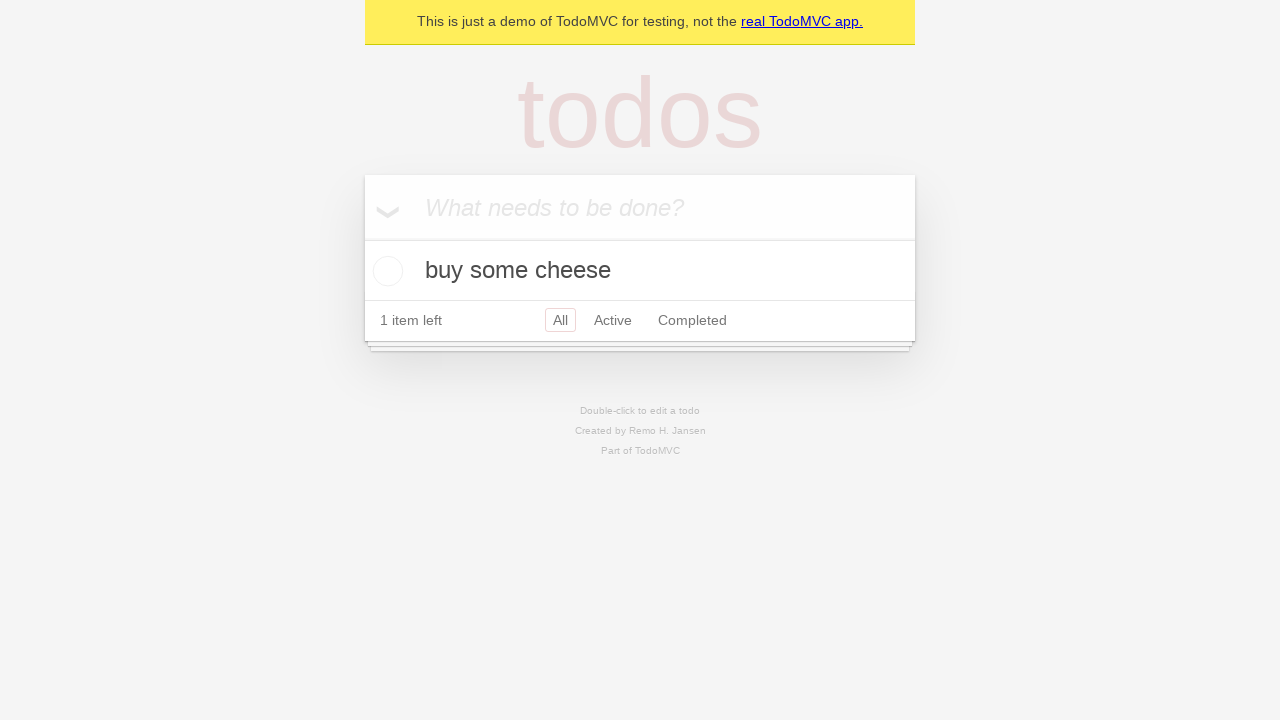

Filled second todo item with 'feed the cat' on internal:attr=[placeholder="What needs to be done?"i]
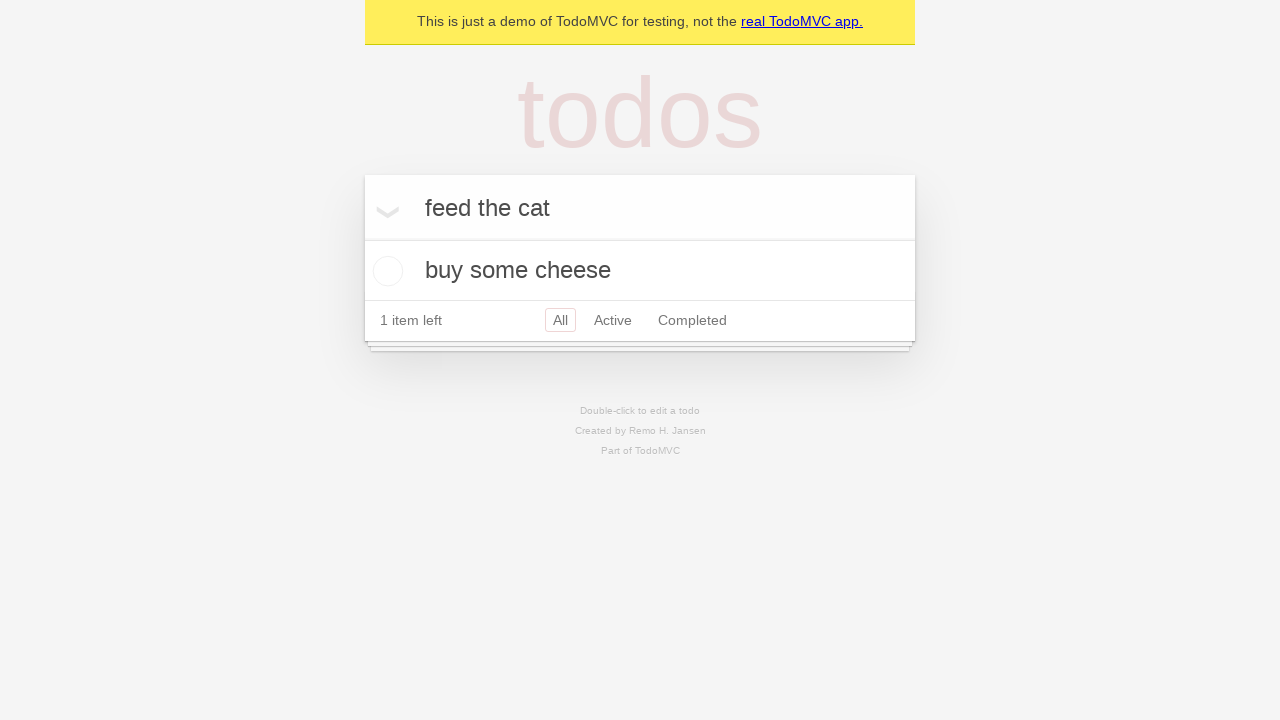

Pressed Enter to add second todo on internal:attr=[placeholder="What needs to be done?"i]
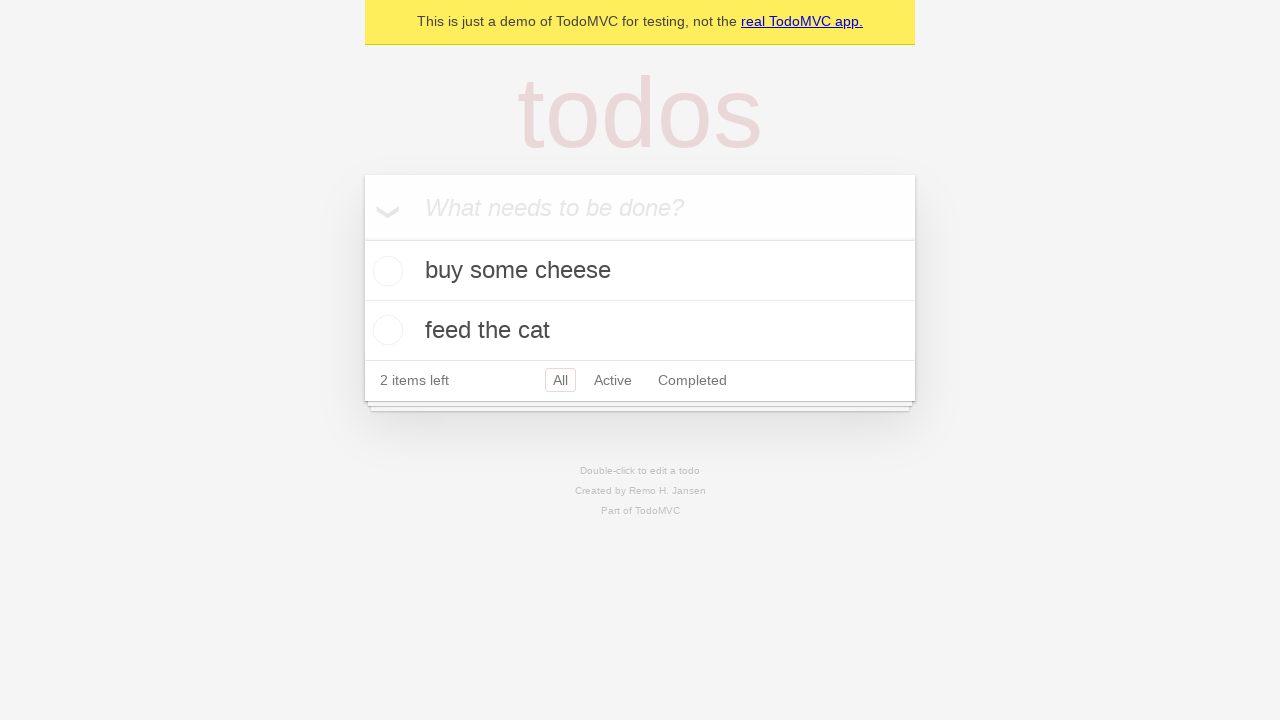

Filled third todo item with 'book a doctors appointment' on internal:attr=[placeholder="What needs to be done?"i]
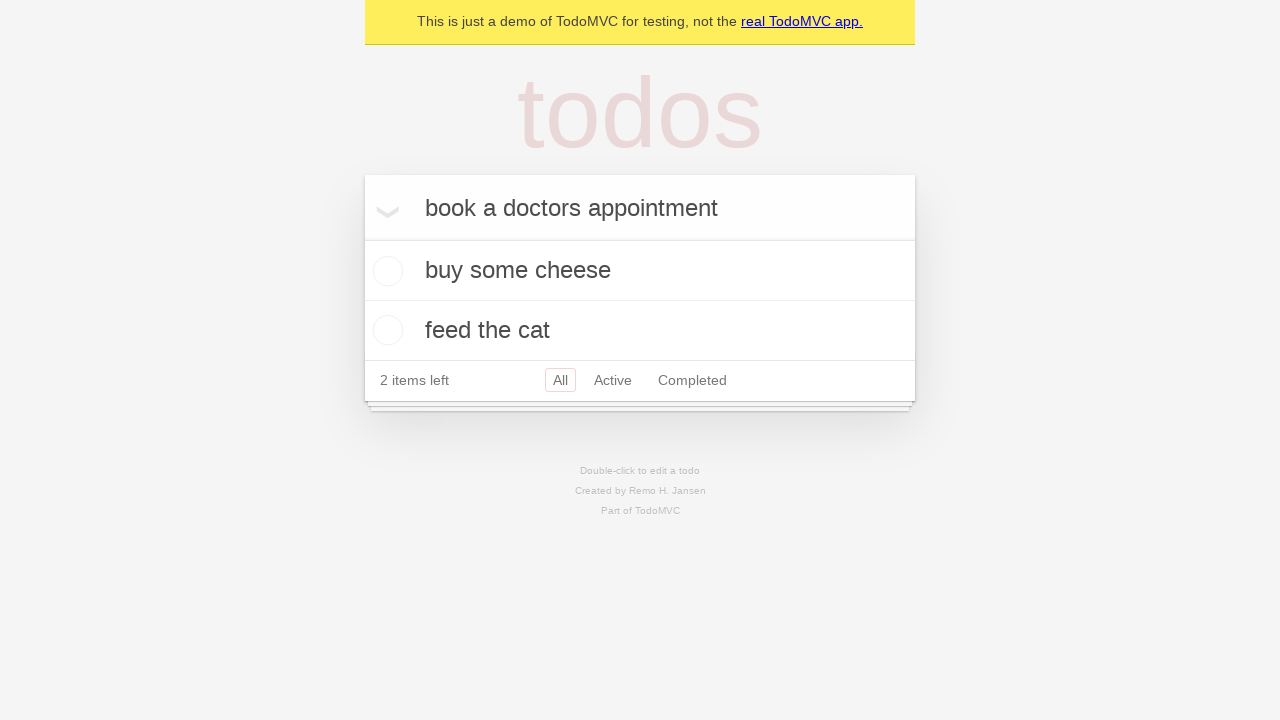

Pressed Enter to add third todo on internal:attr=[placeholder="What needs to be done?"i]
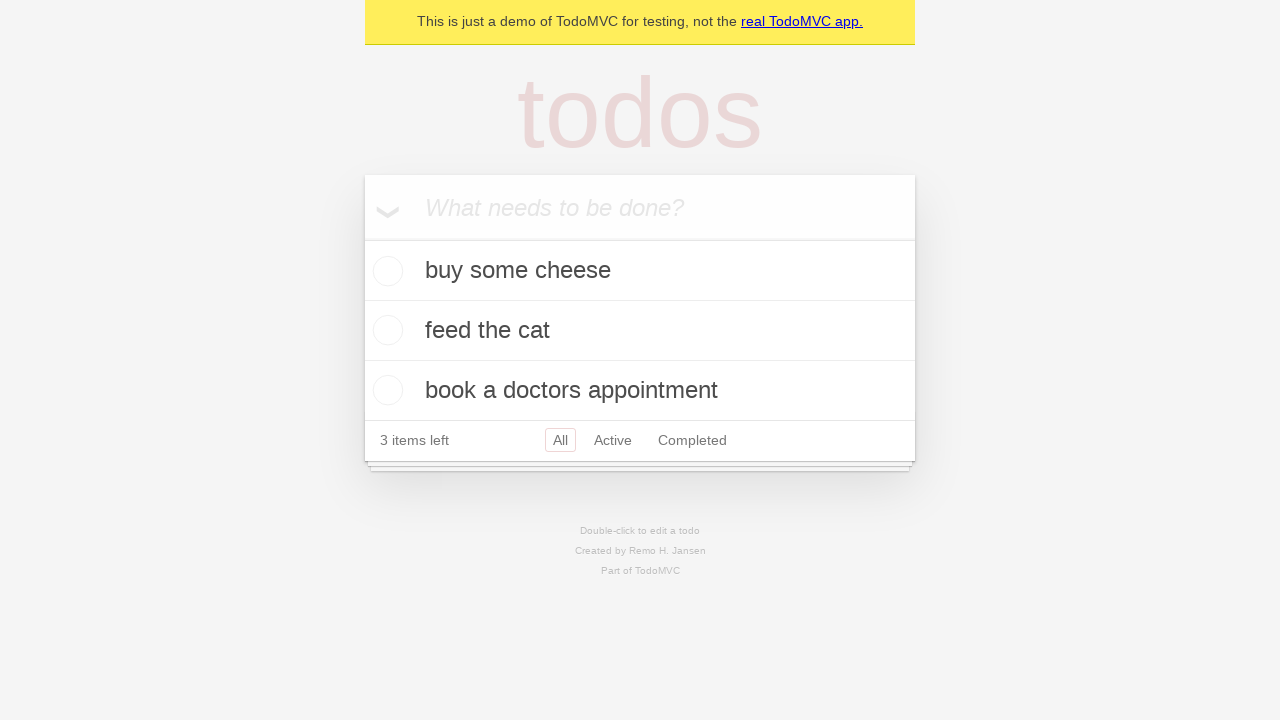

Located all todo items
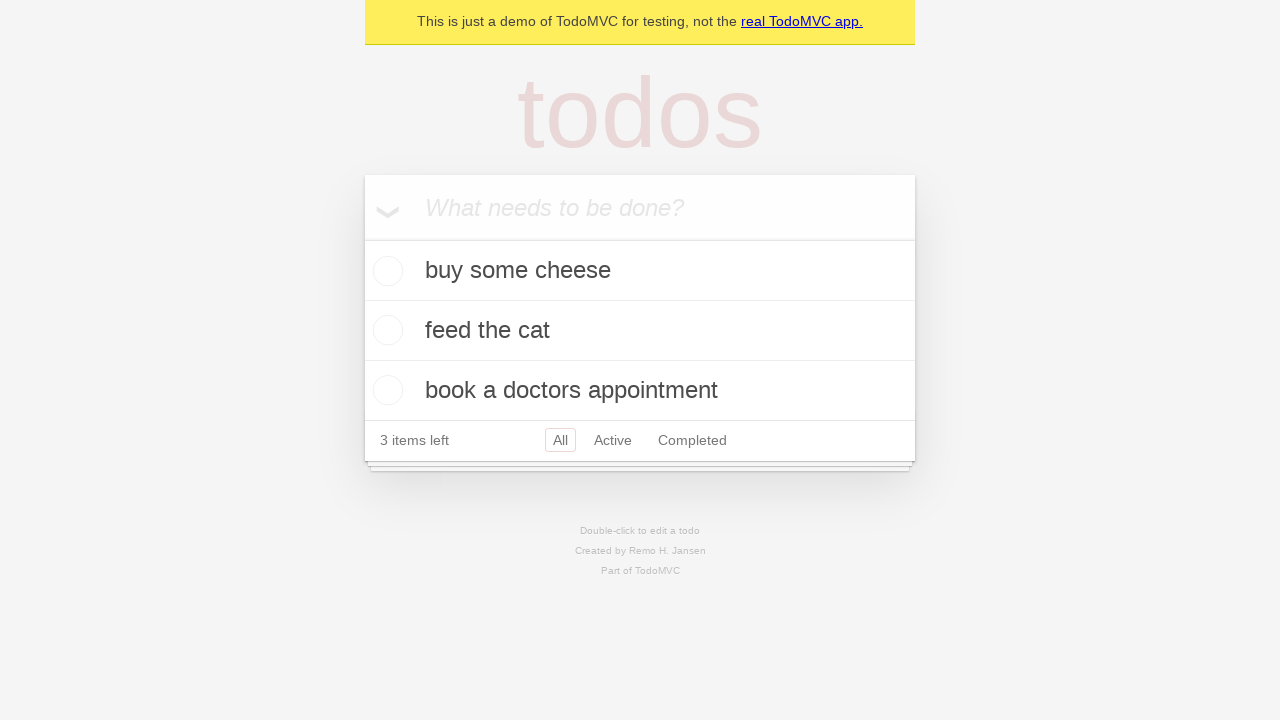

Double-clicked second todo item to enter edit mode at (640, 331) on internal:testid=[data-testid="todo-item"s] >> nth=1
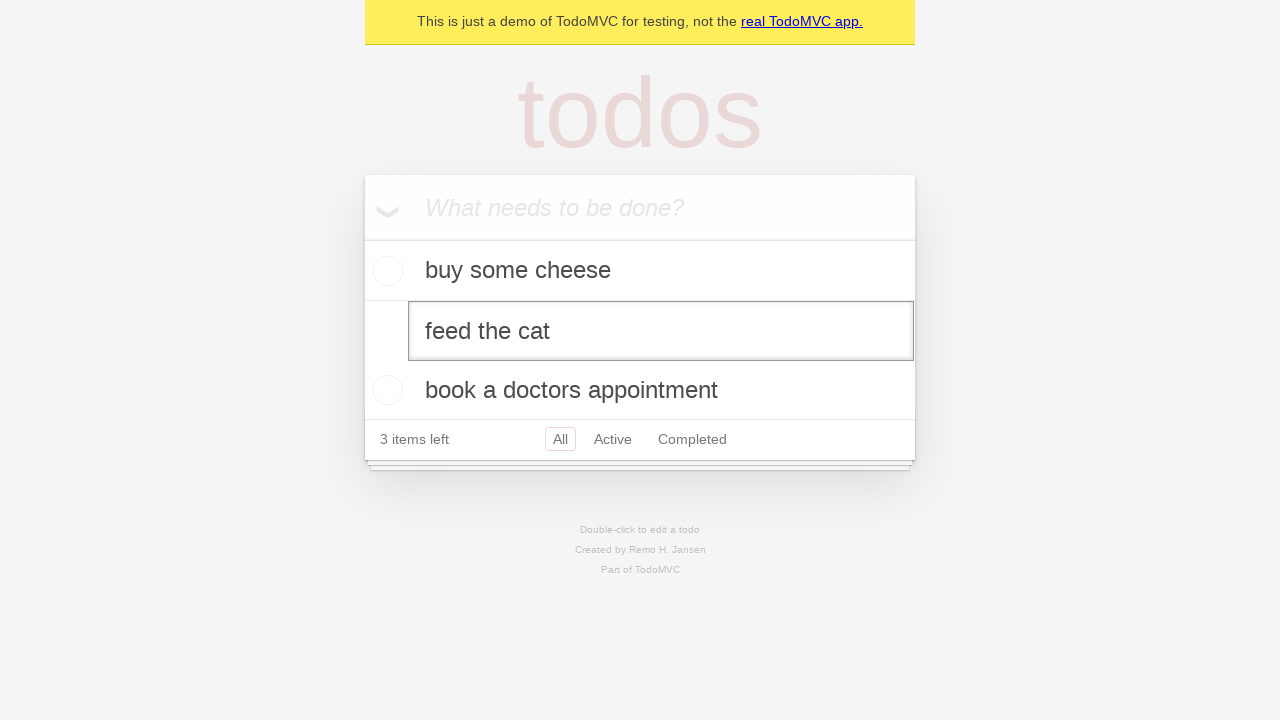

Changed edit text to 'buy some sausages' on internal:testid=[data-testid="todo-item"s] >> nth=1 >> internal:role=textbox[nam
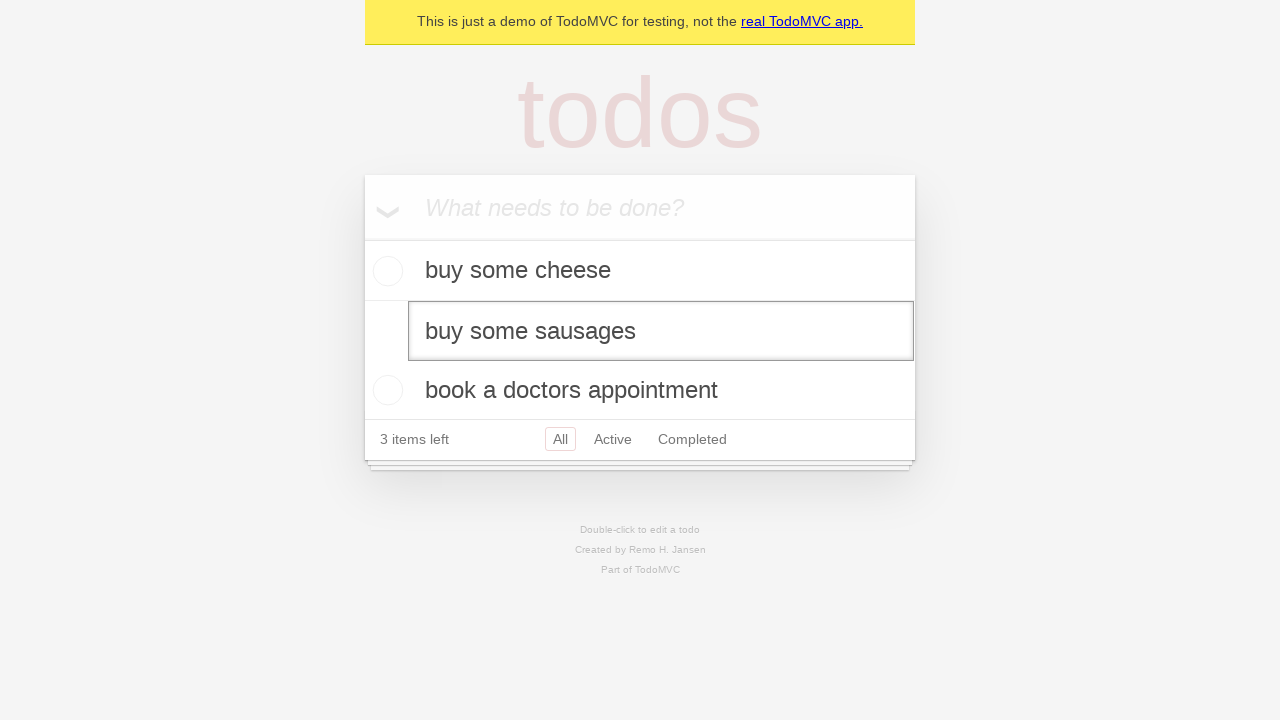

Pressed Escape to cancel editing and revert changes on internal:testid=[data-testid="todo-item"s] >> nth=1 >> internal:role=textbox[nam
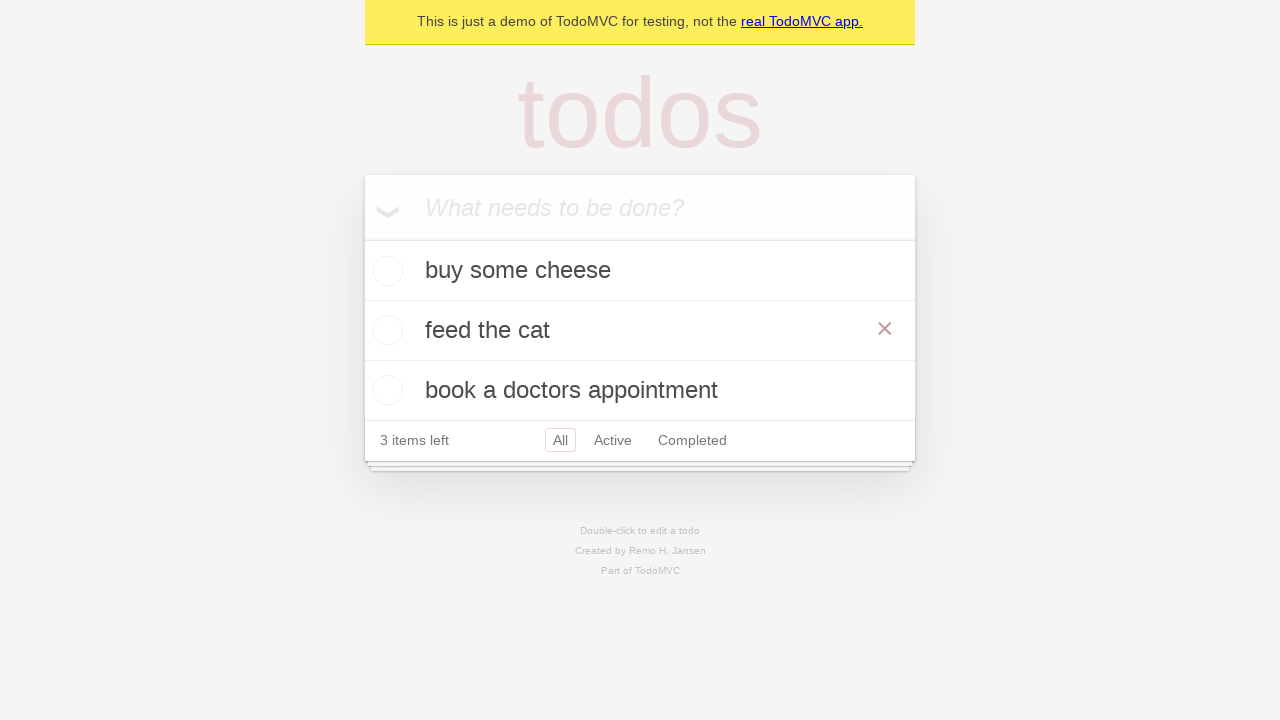

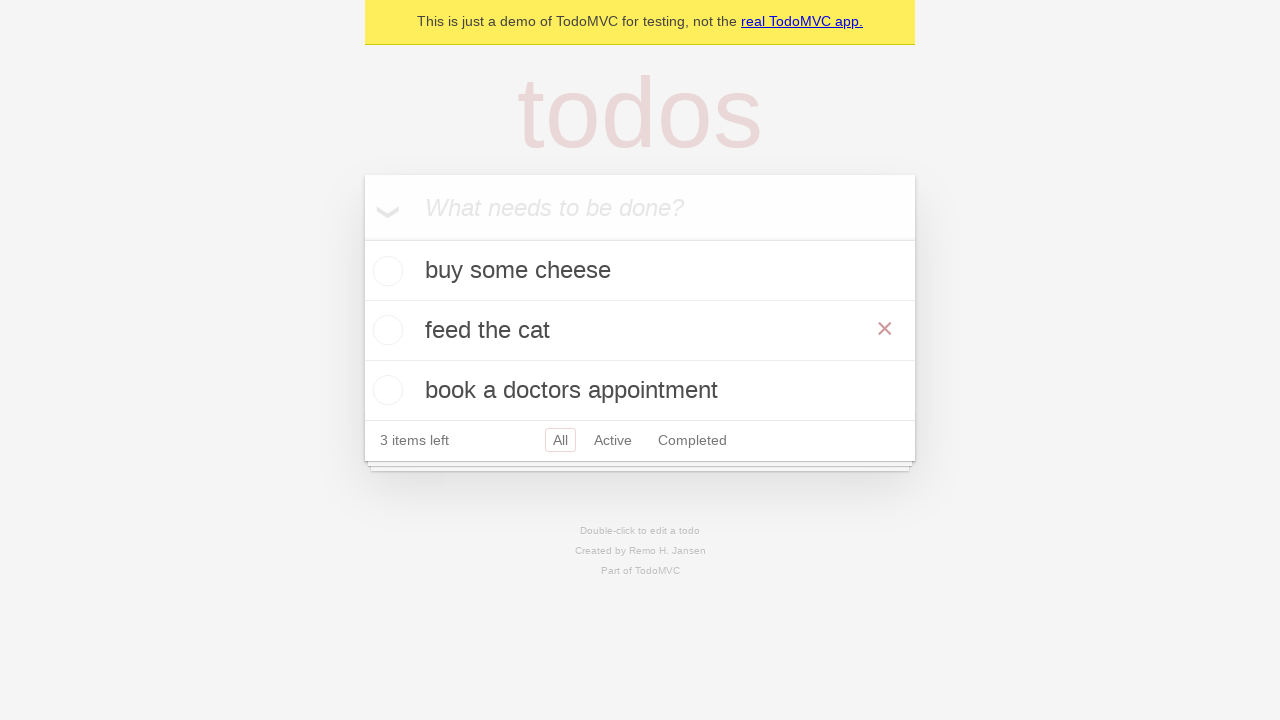